Tests product details page by navigating to the demo e-commerce site, clicking on a Samsung Galaxy S6 product, and verifying that the product details are displayed.

Starting URL: https://www.demoblaze.com/index.html

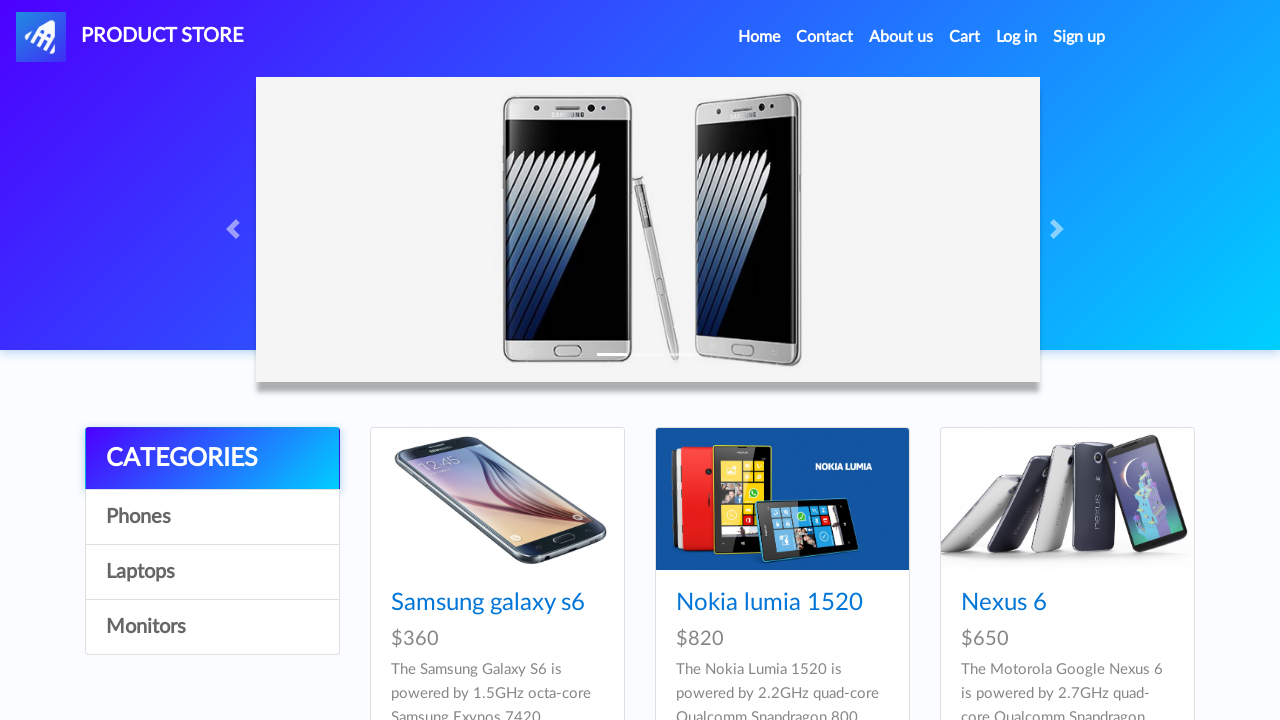

Waited for Samsung Galaxy S6 product link to load
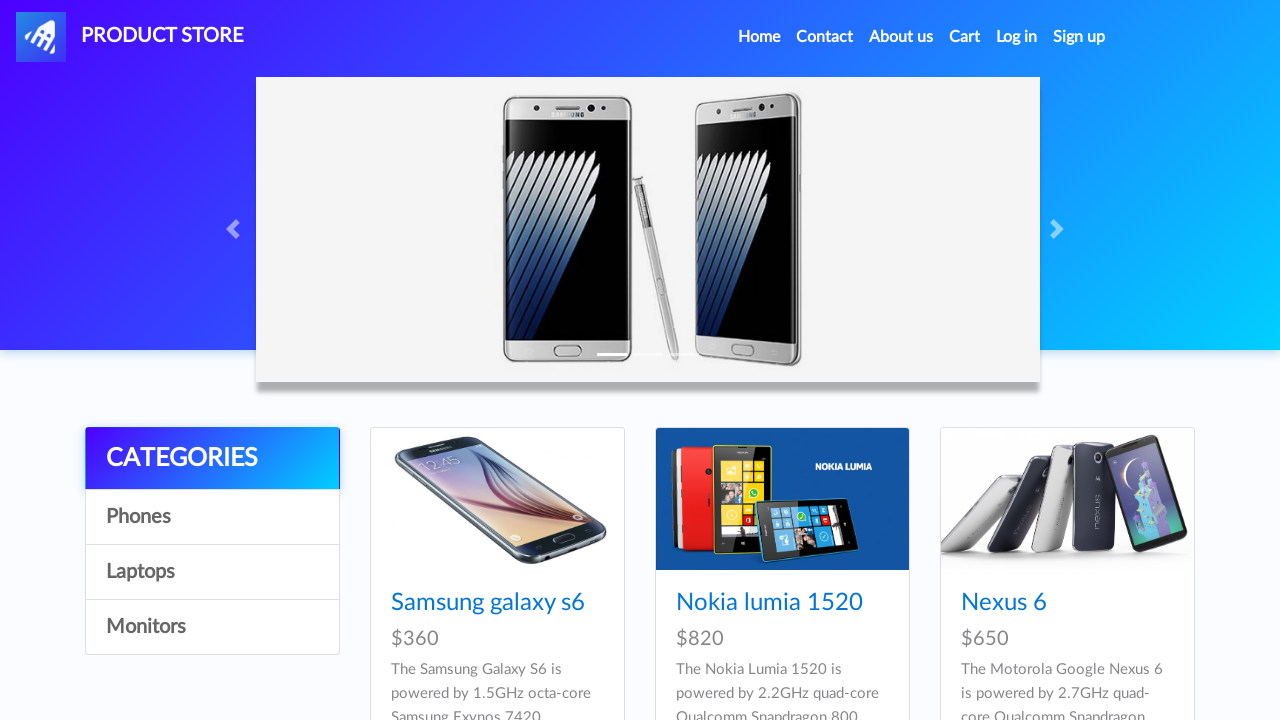

Clicked on Samsung Galaxy S6 product at (488, 603) on xpath=//a[contains(text(),'Samsung galaxy s6')]
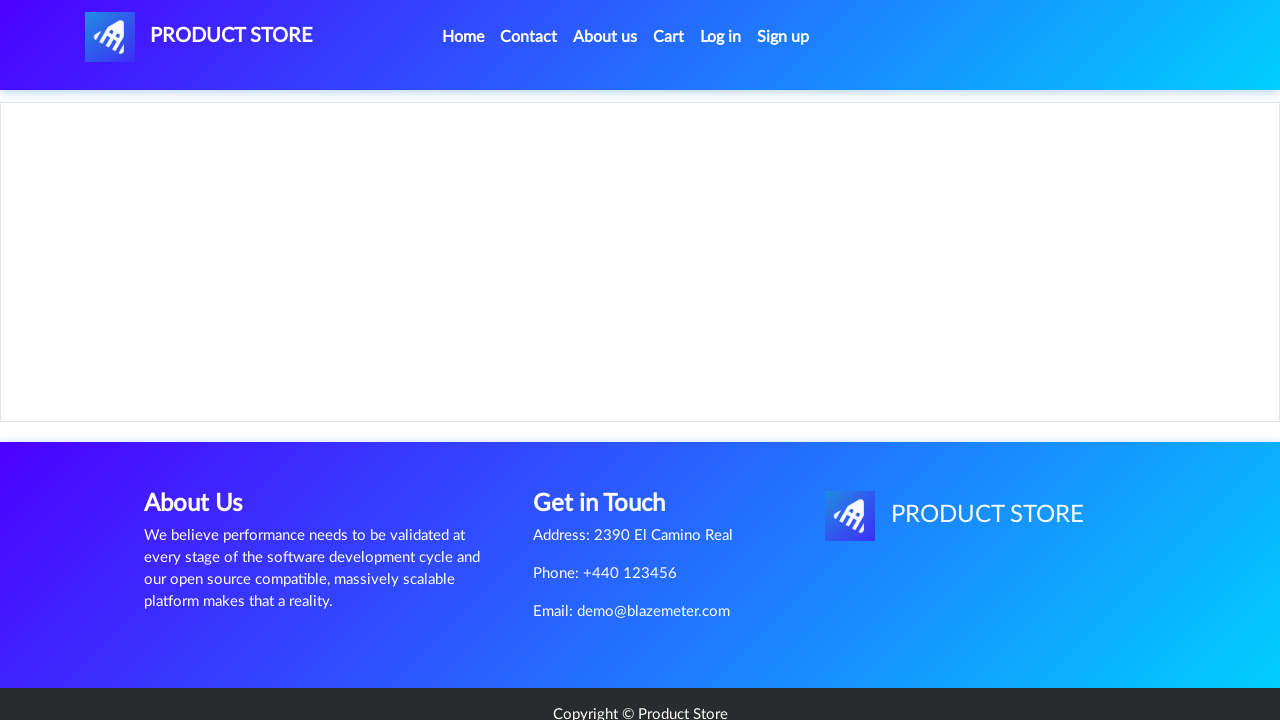

Waited for product details page to load
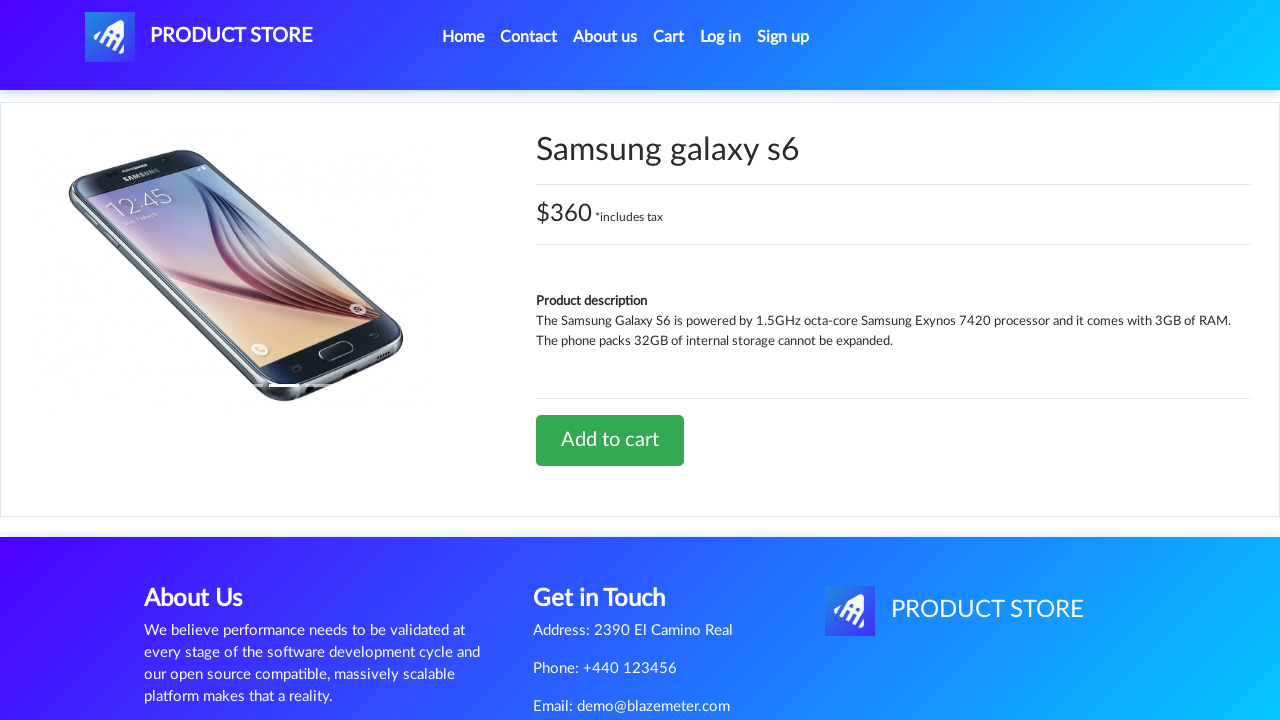

Verified that product title is visible on details page
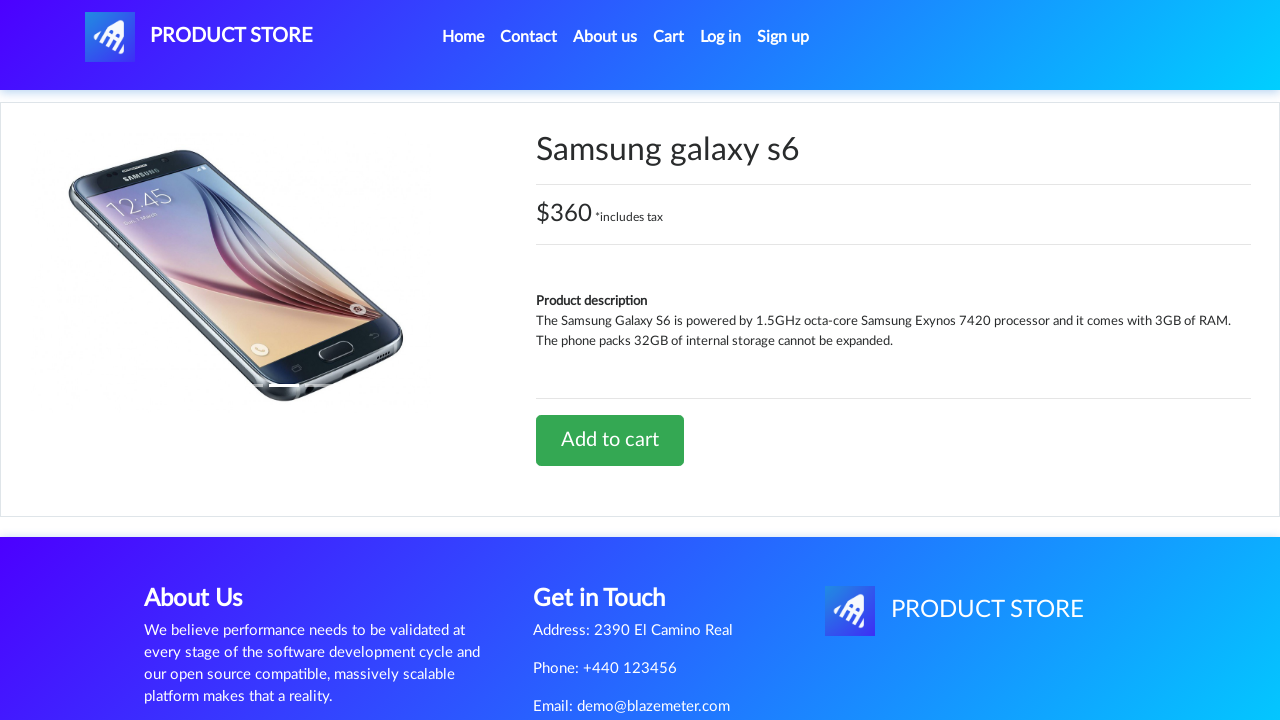

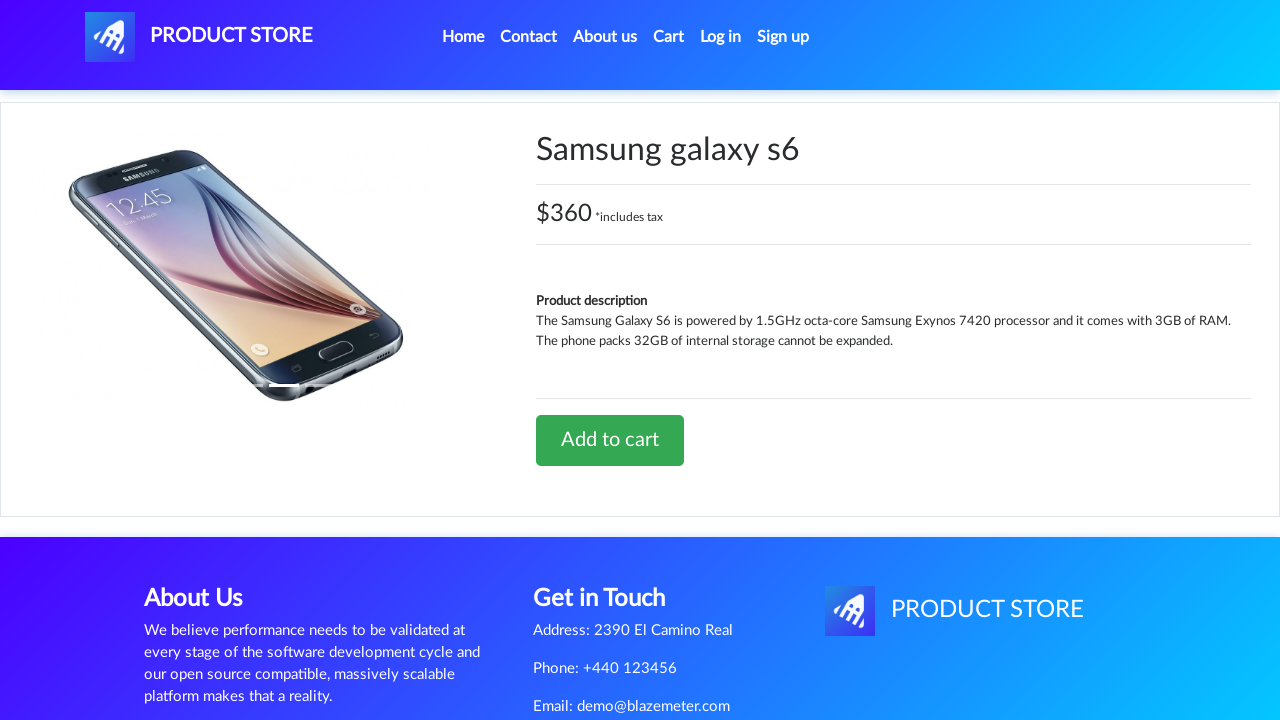